Navigates to a warehouse page and waits for it to load completely

Starting URL: https://khonhapho.vn/warehouse

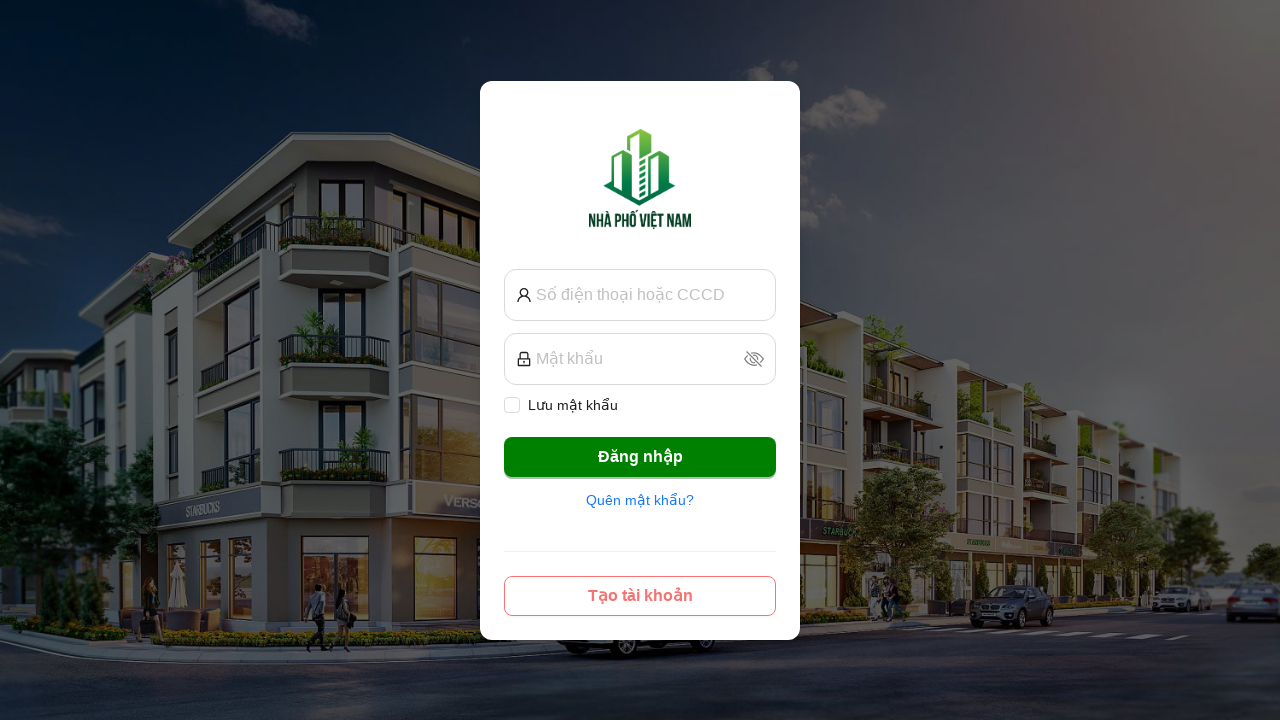

Navigated to warehouse page at https://khonhapho.vn/warehouse
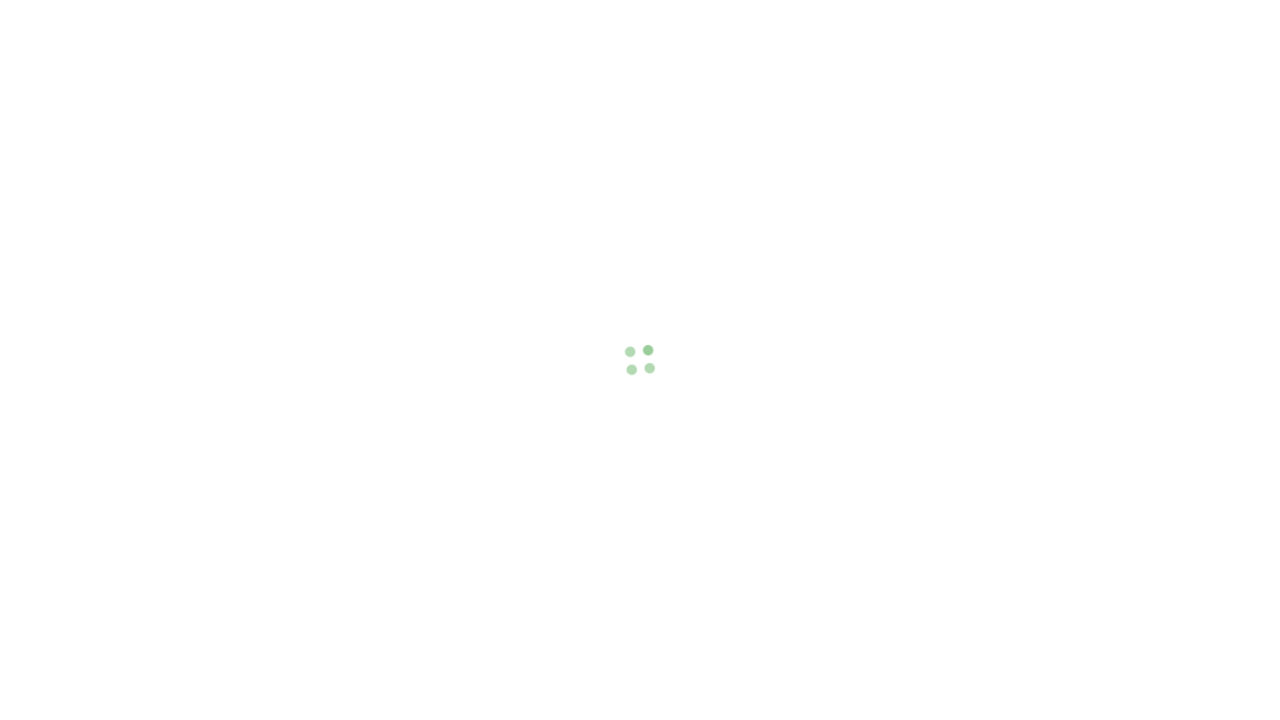

Page body loaded completely
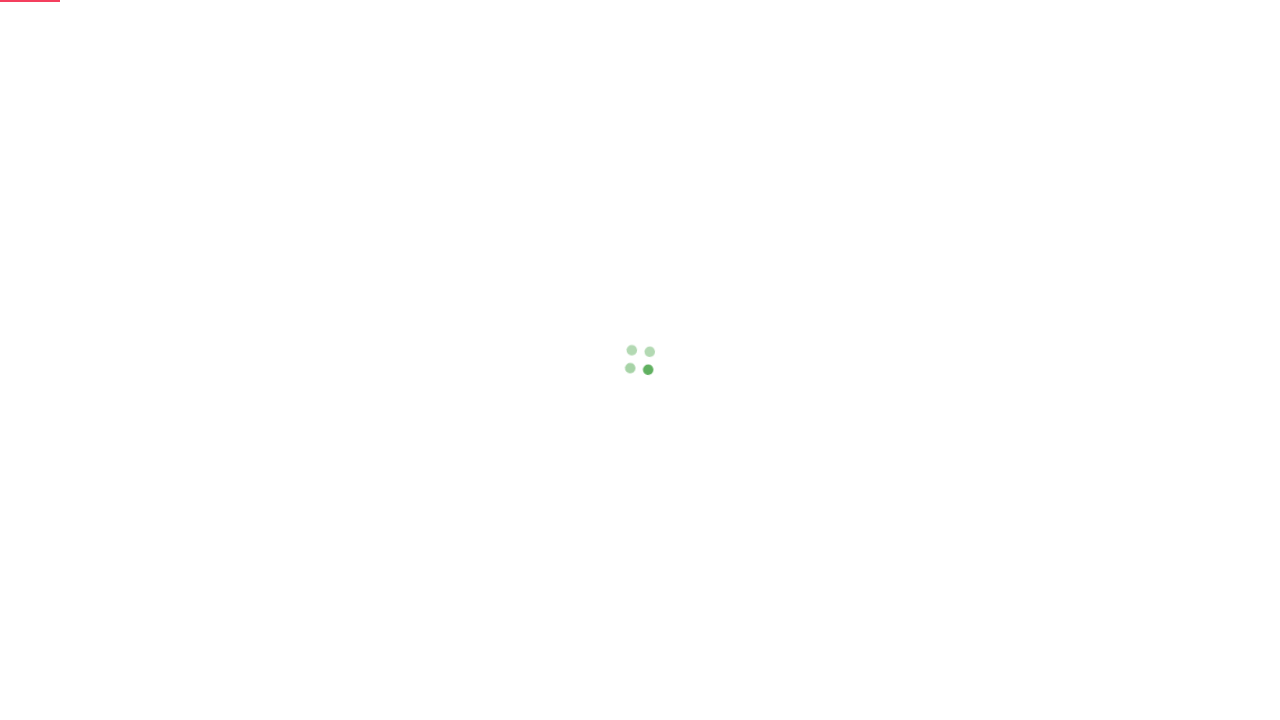

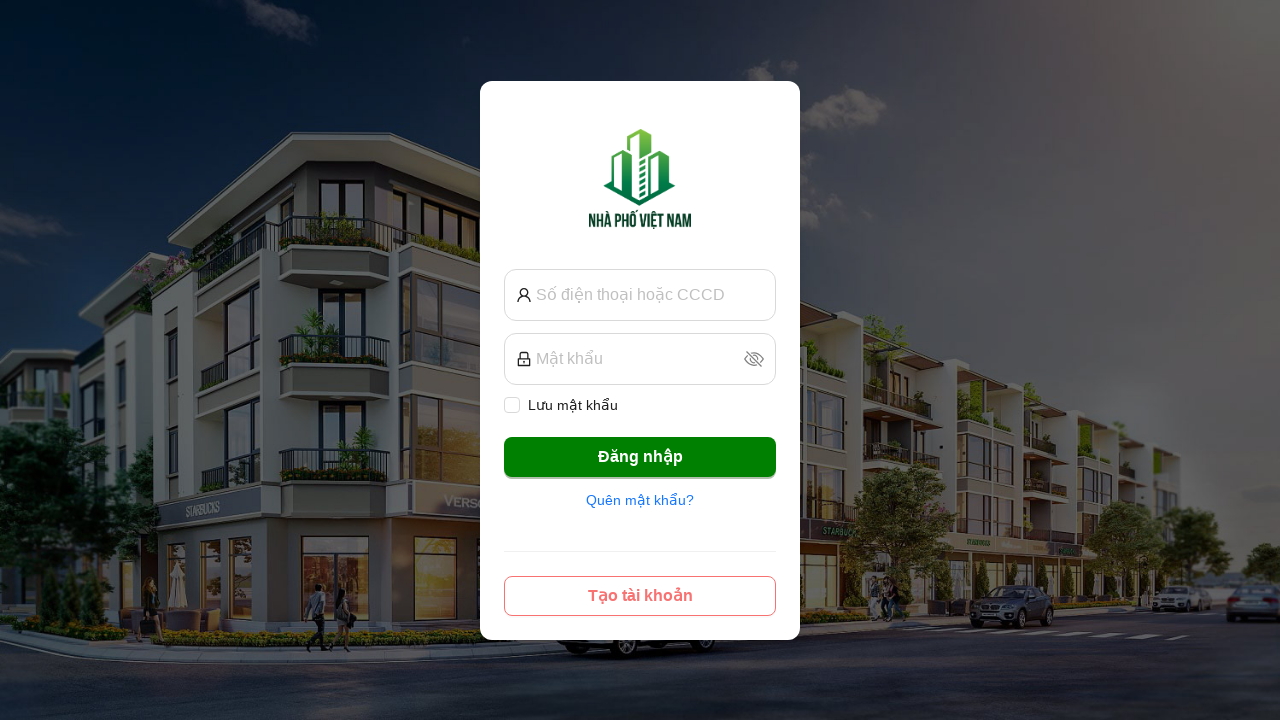